Tests drag and drop functionality on jQuery UI demo page by dragging an element and dropping it onto a target

Starting URL: https://jqueryui.com/droppable/

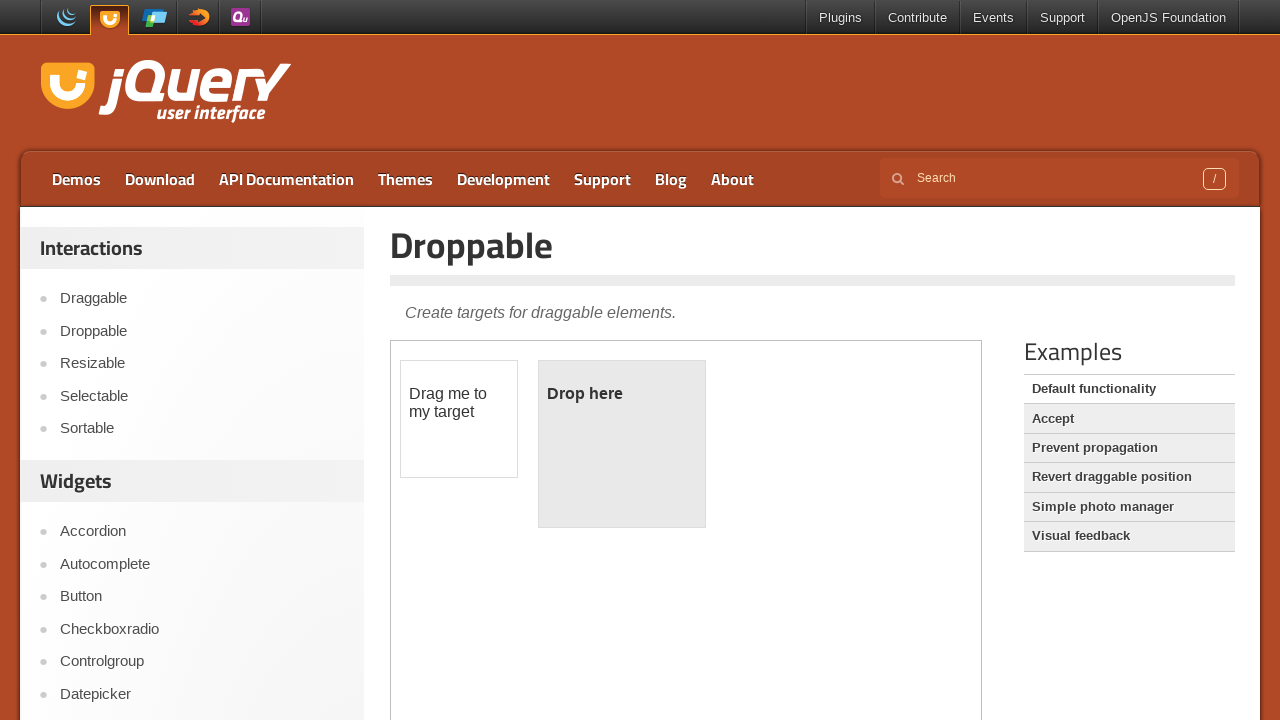

Located the iframe containing the drag-drop demo
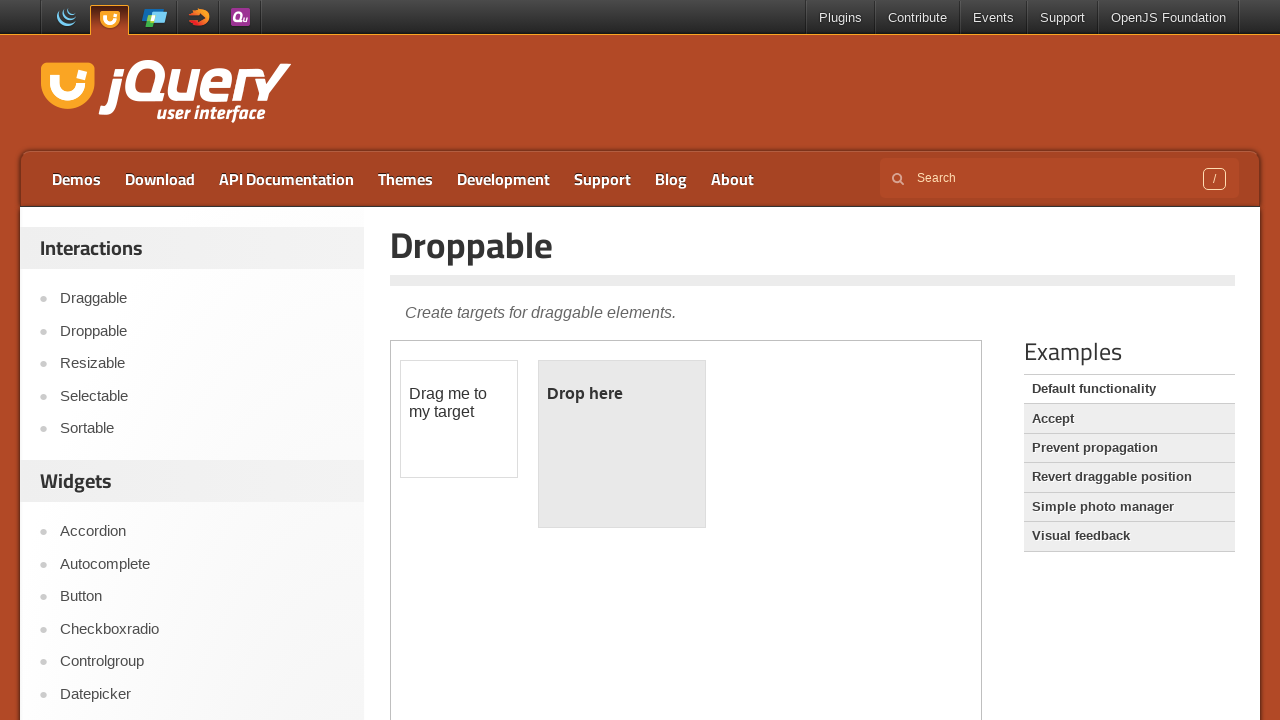

Located the draggable element 'Drag me to my target'
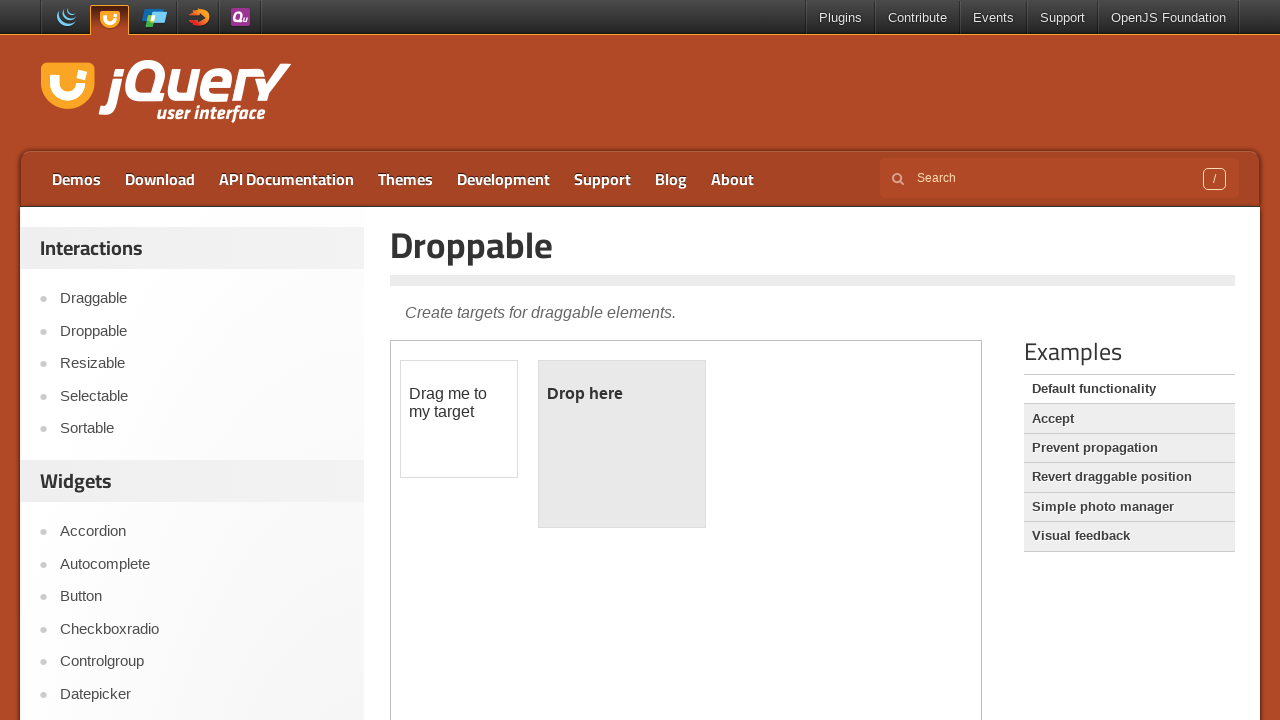

Located the droppable target element 'Drop here'
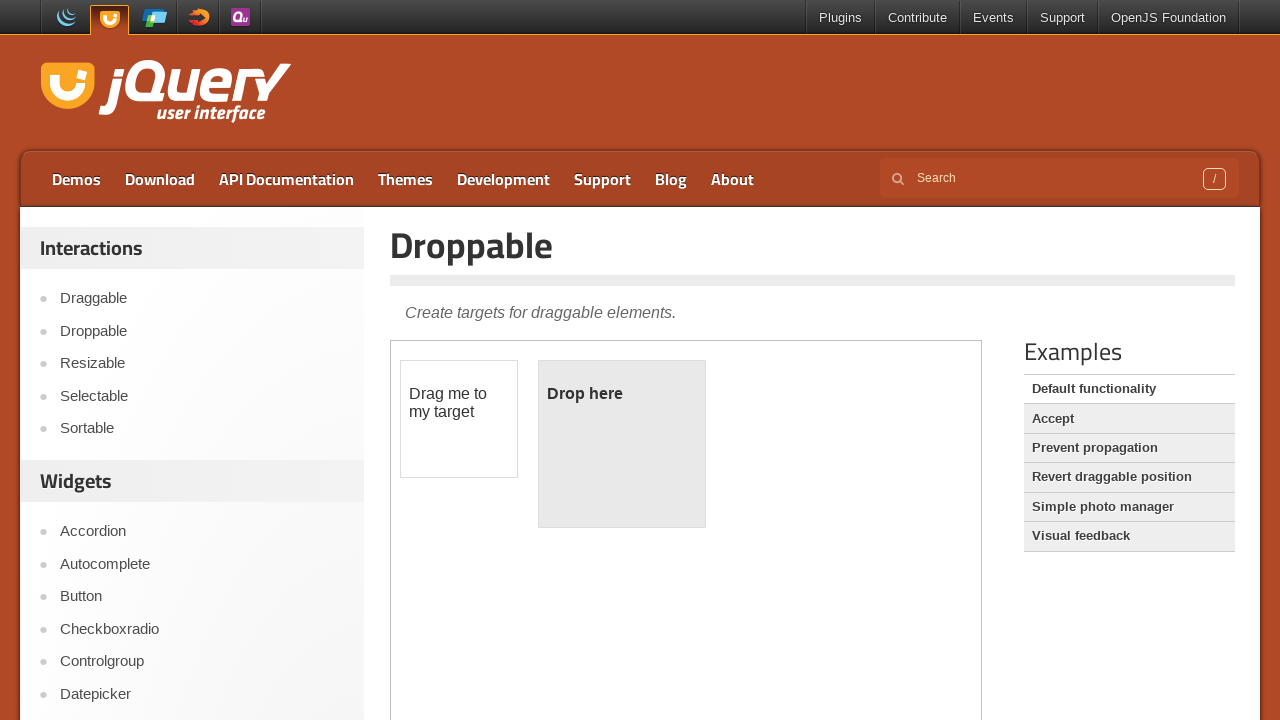

Dragged 'Drag me to my target' element and dropped it onto 'Drop here' target at (622, 394)
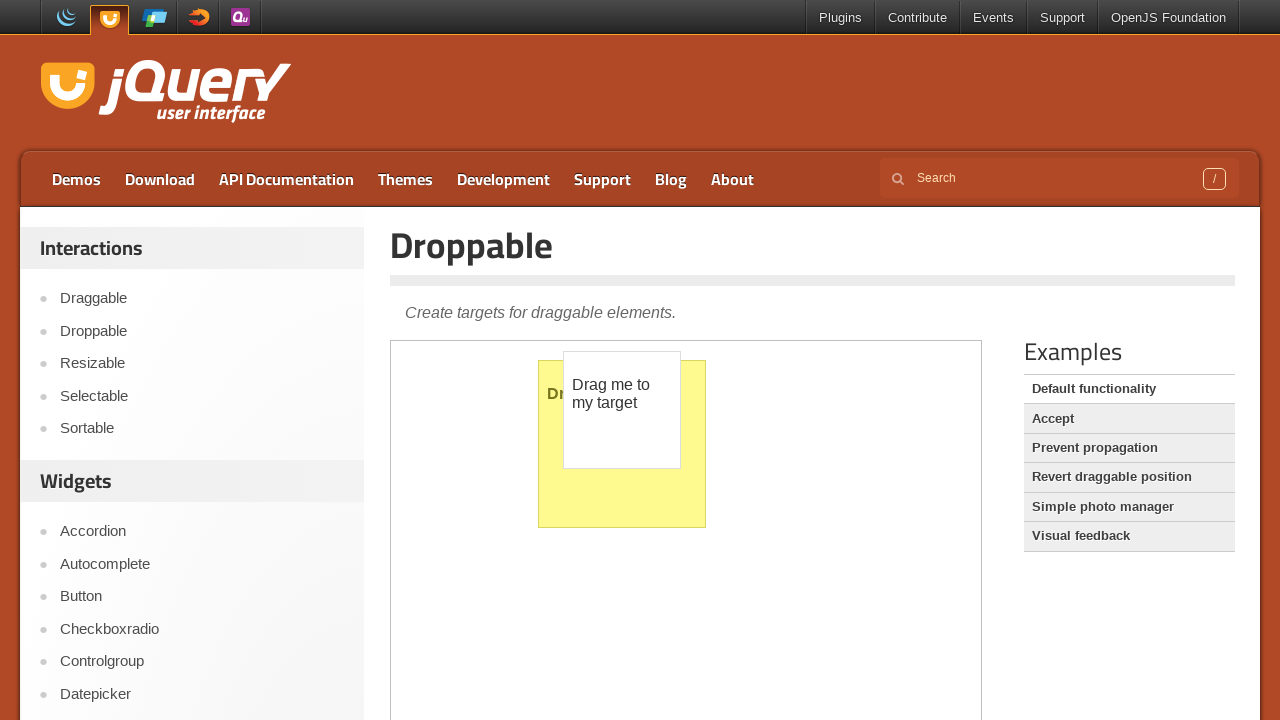

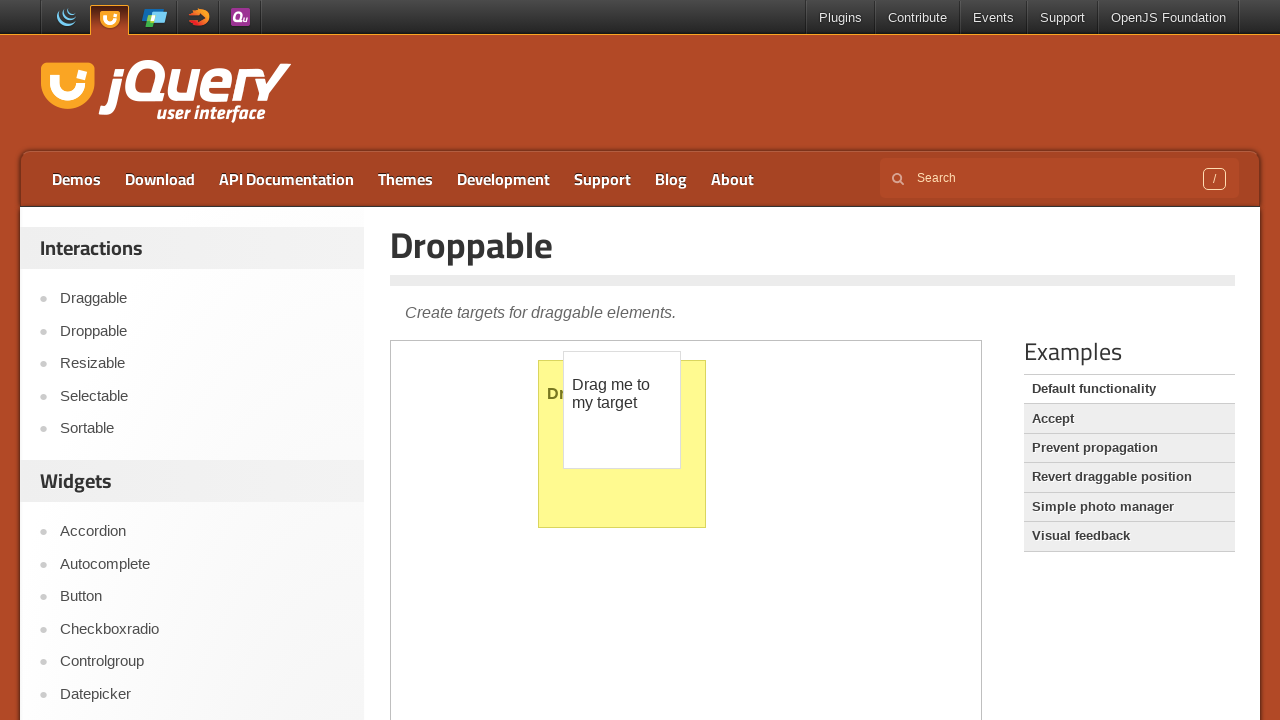